Tests the Polish business registry search functionality by entering a REGON number, clicking search, navigating to the company details, and expanding the PKD (business classification) codes section.

Starting URL: https://wyszukiwarkaregon.stat.gov.pl/appBIR/index.aspx

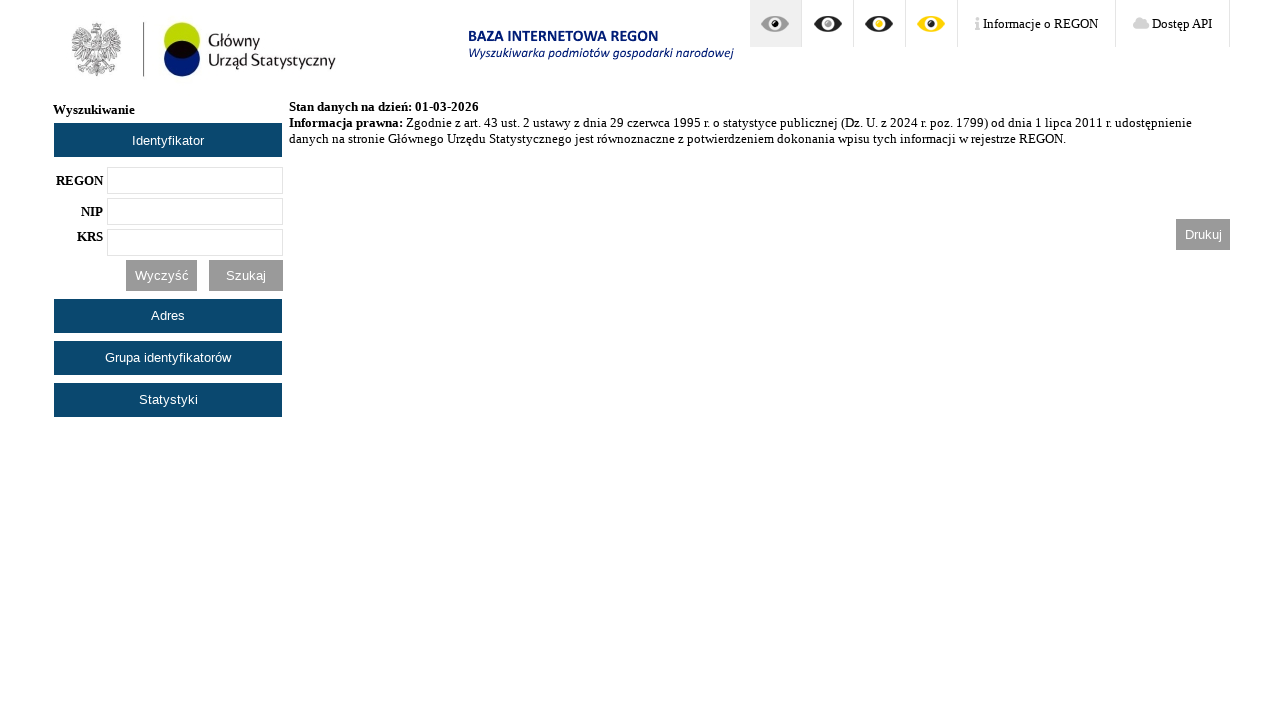

REGON input field loaded
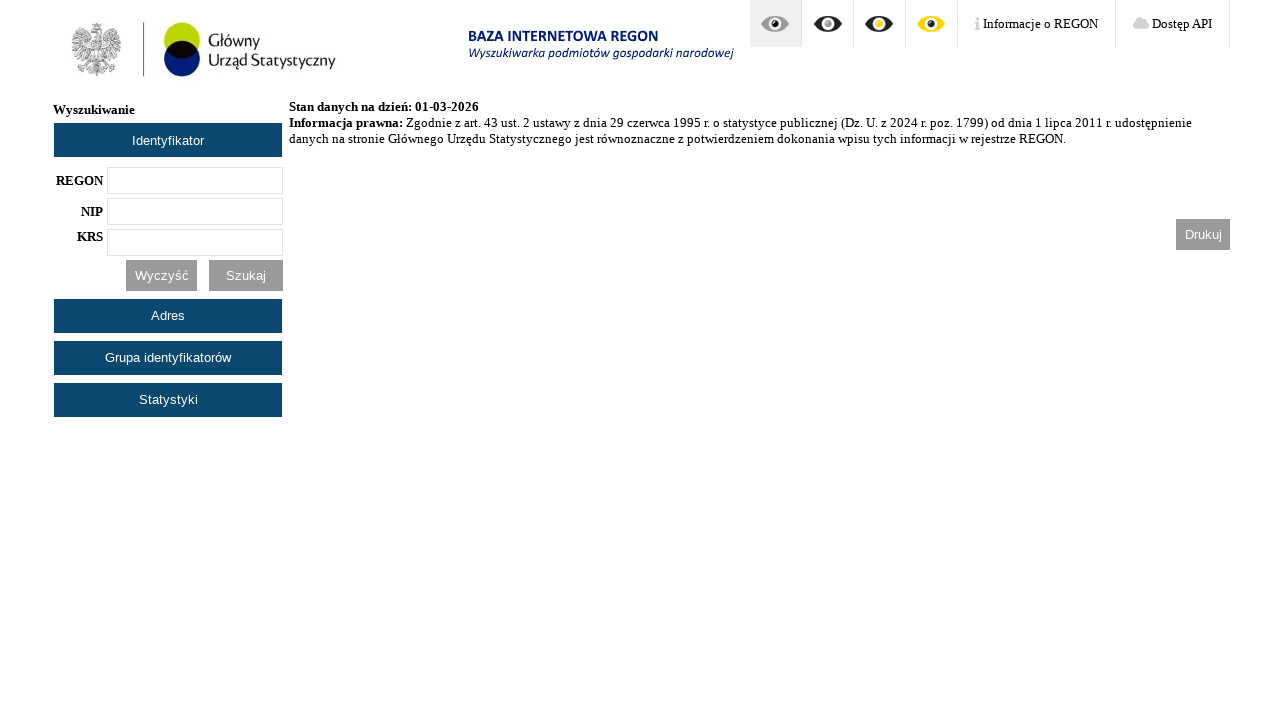

Filled REGON number 357126121 in search field on input#txtRegon
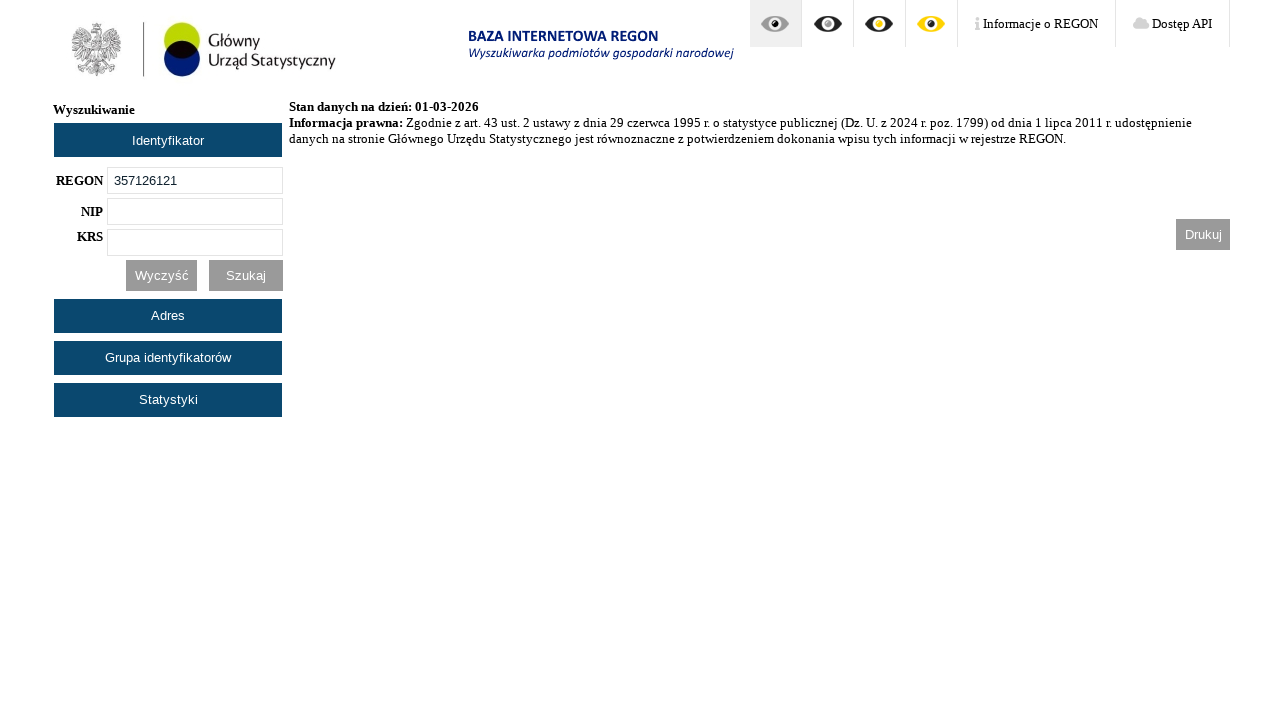

Clicked search button at (246, 275) on input#btnSzukaj
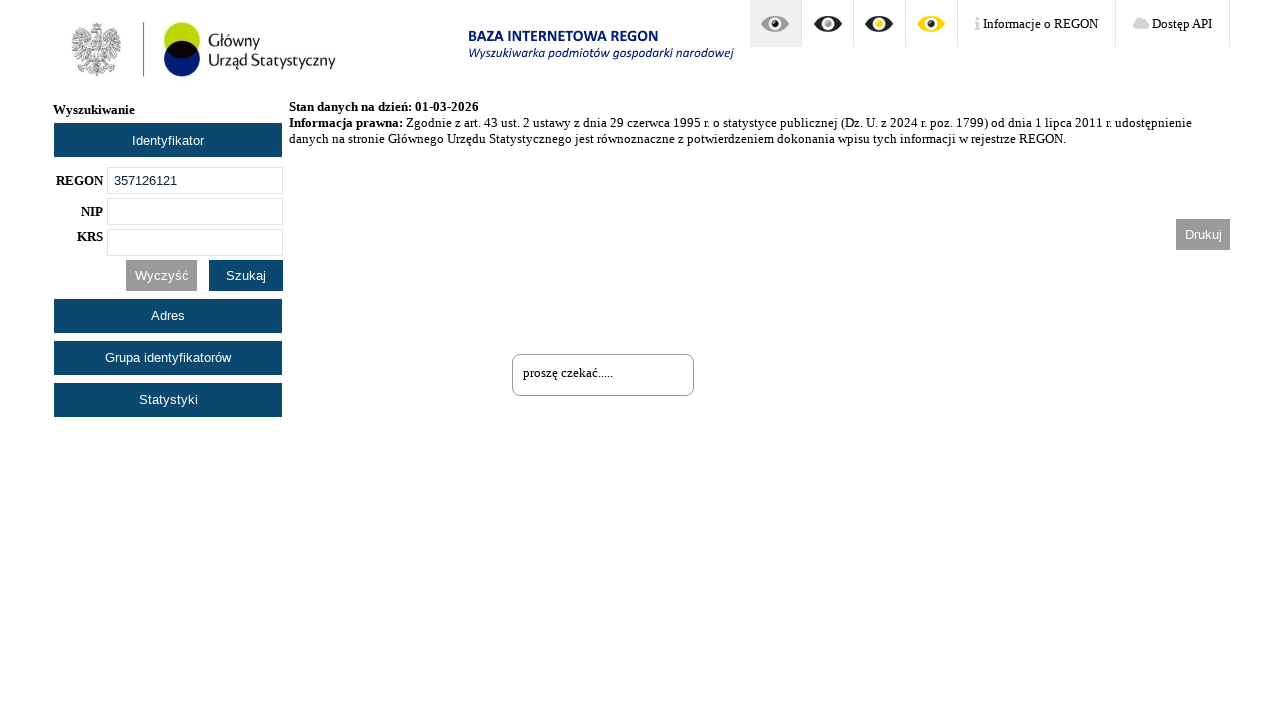

Search results loaded
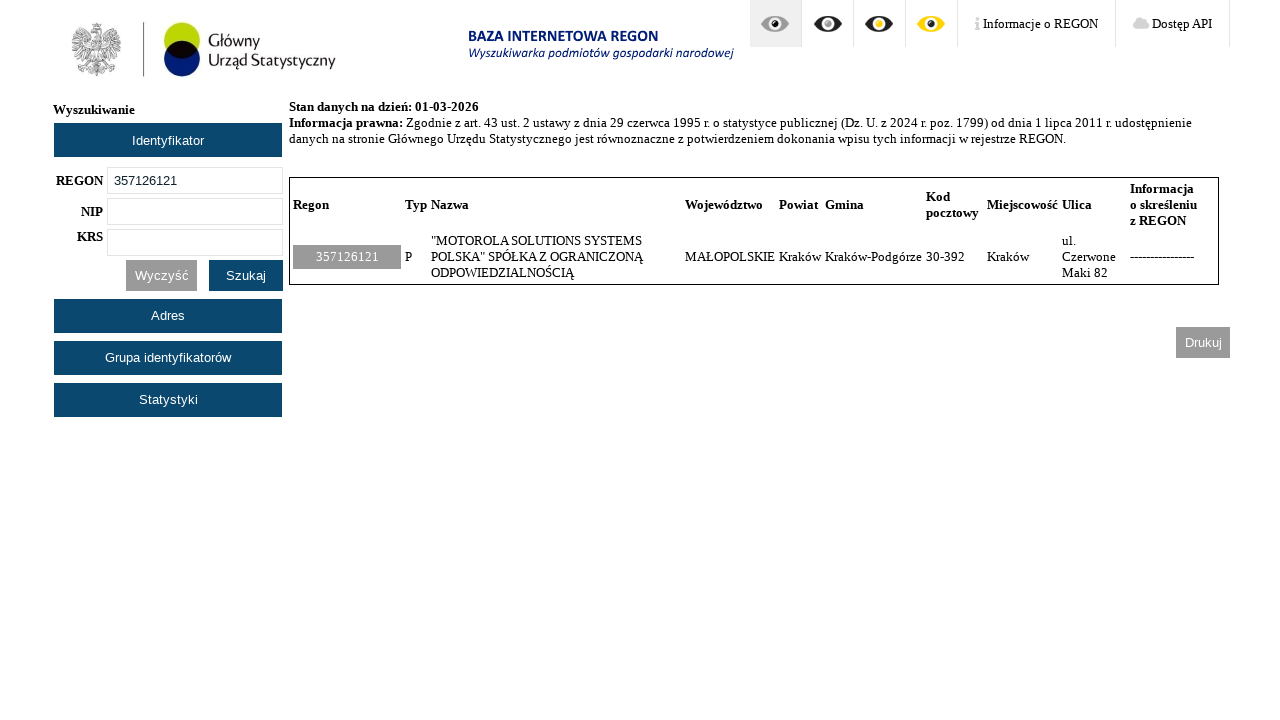

Clicked on first search result to view company details at (347, 257) on xpath=//*[@id="divListaJednostek"]/table/tbody/tr/td[1]/a
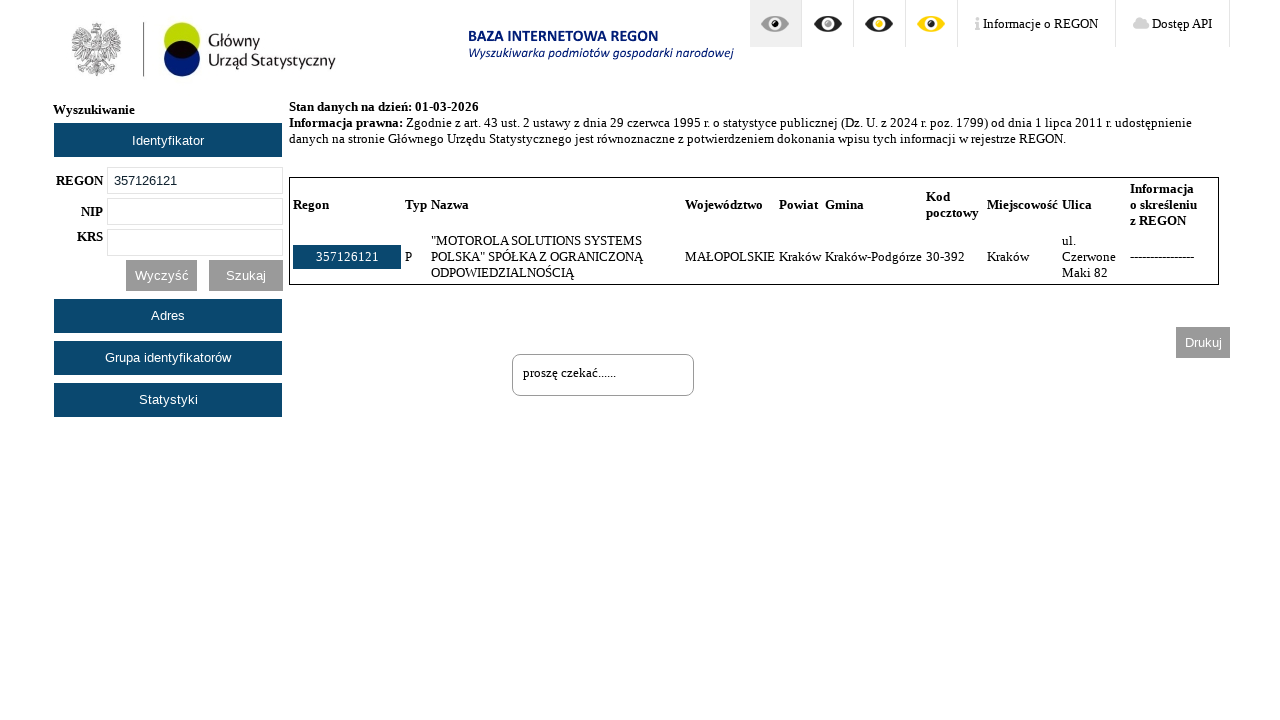

Company details page loaded
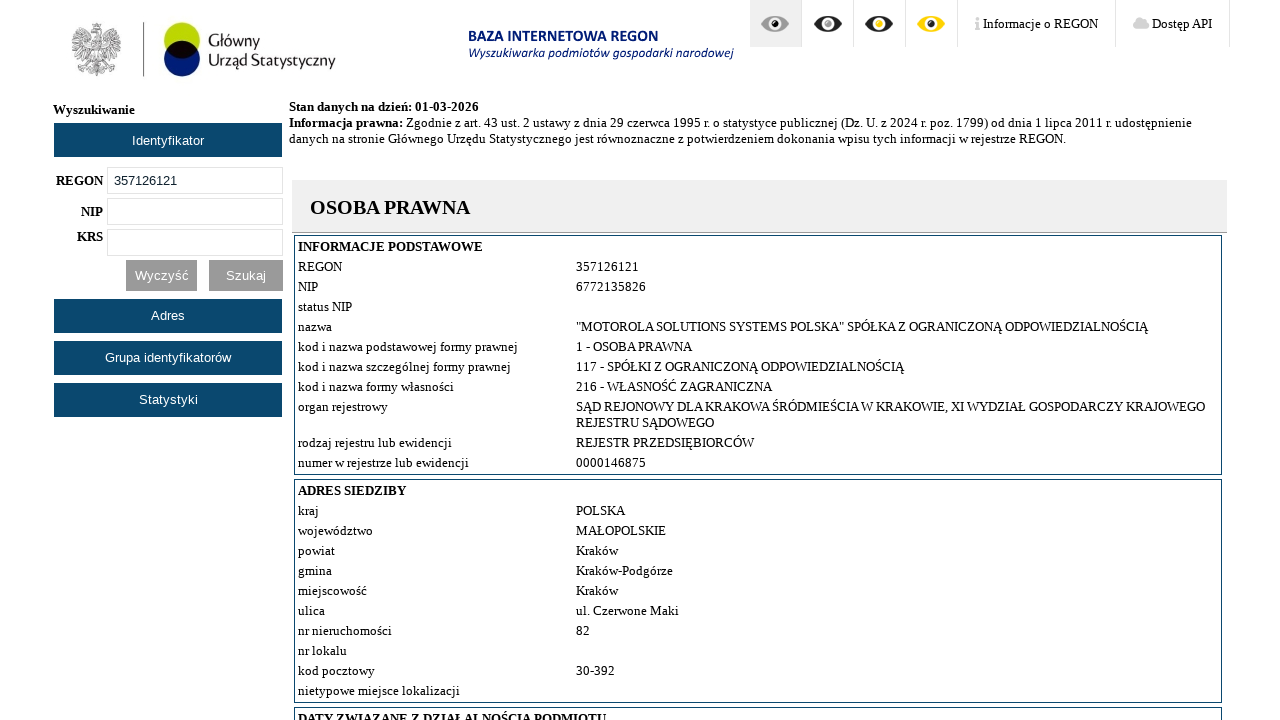

Clicked PKD list button to expand PKD codes section at (608, 360) on #praw_butLinkDzial
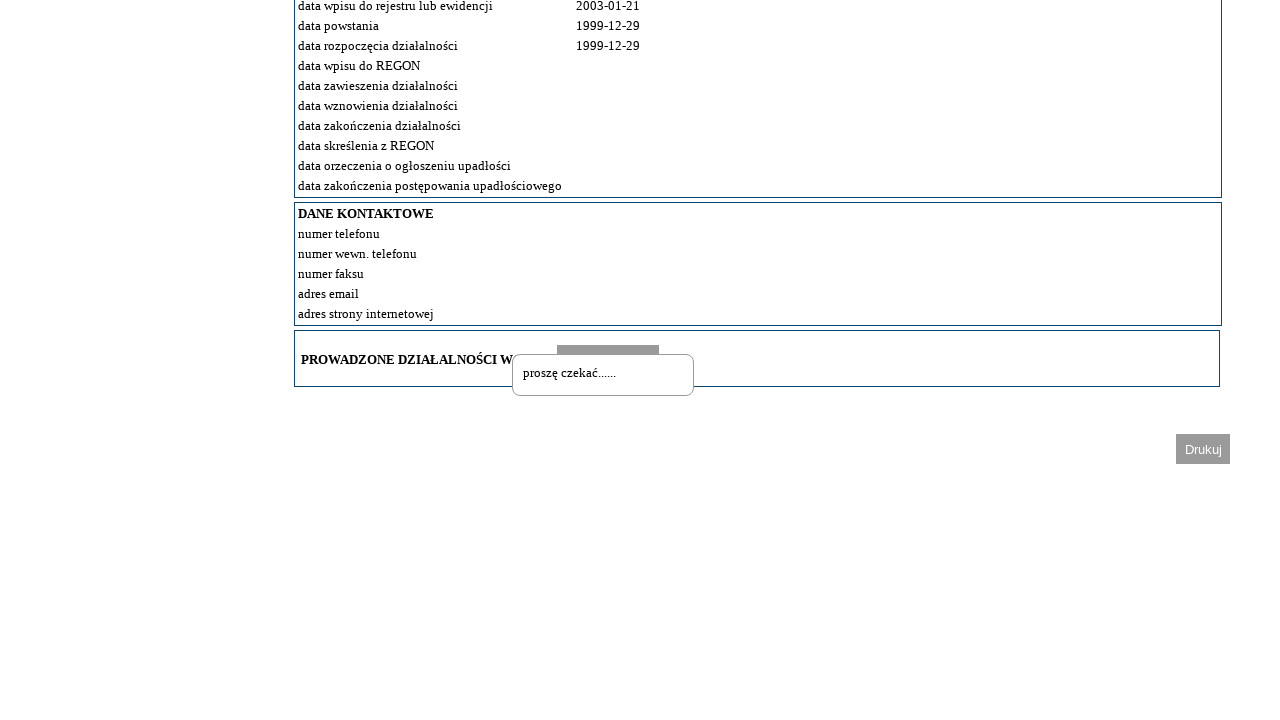

PKD business classification codes section expanded and loaded
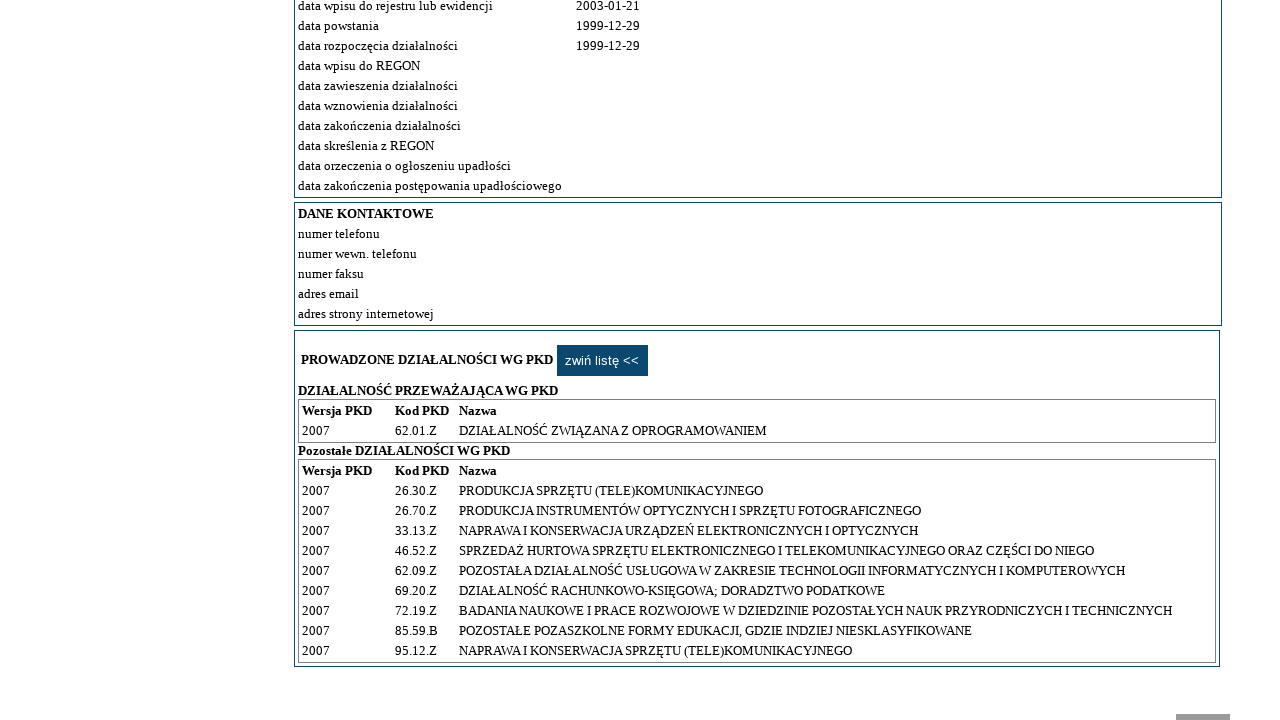

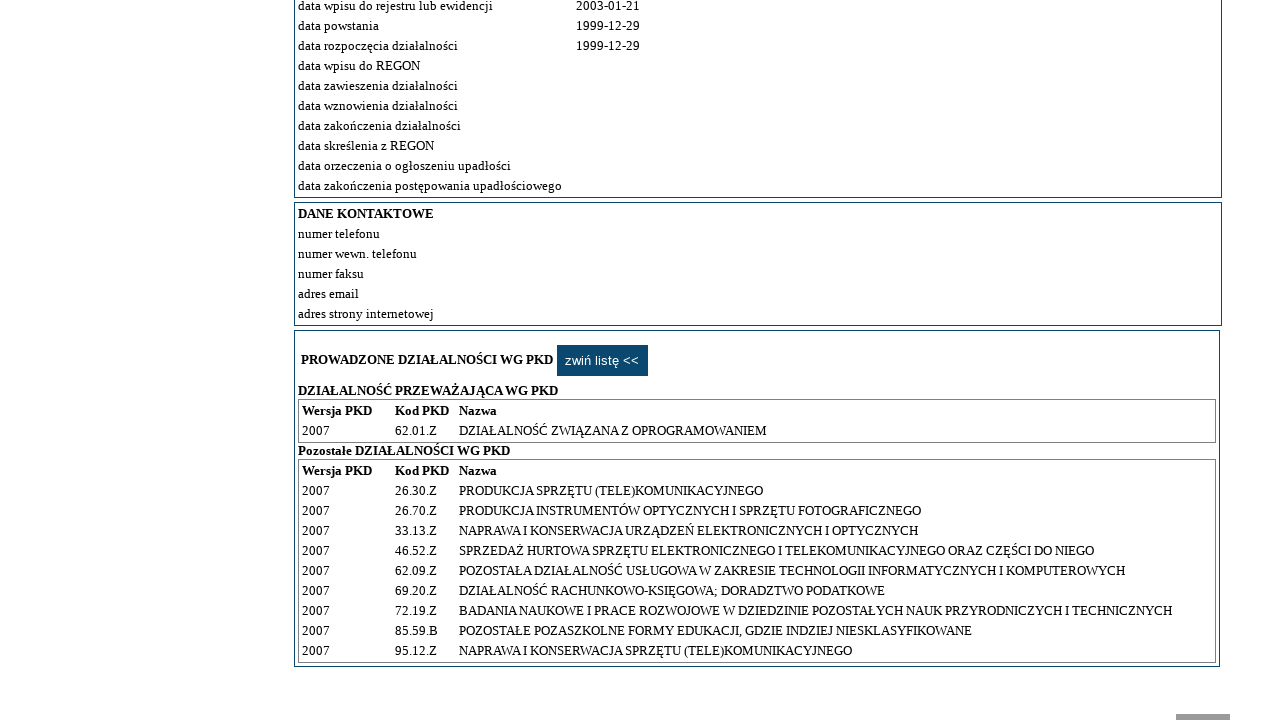